Tests a product page by clicking add-to-cart buttons multiple times for multiple products (clicks each of 3 products twice).

Starting URL: https://material.playwrightvn.com/

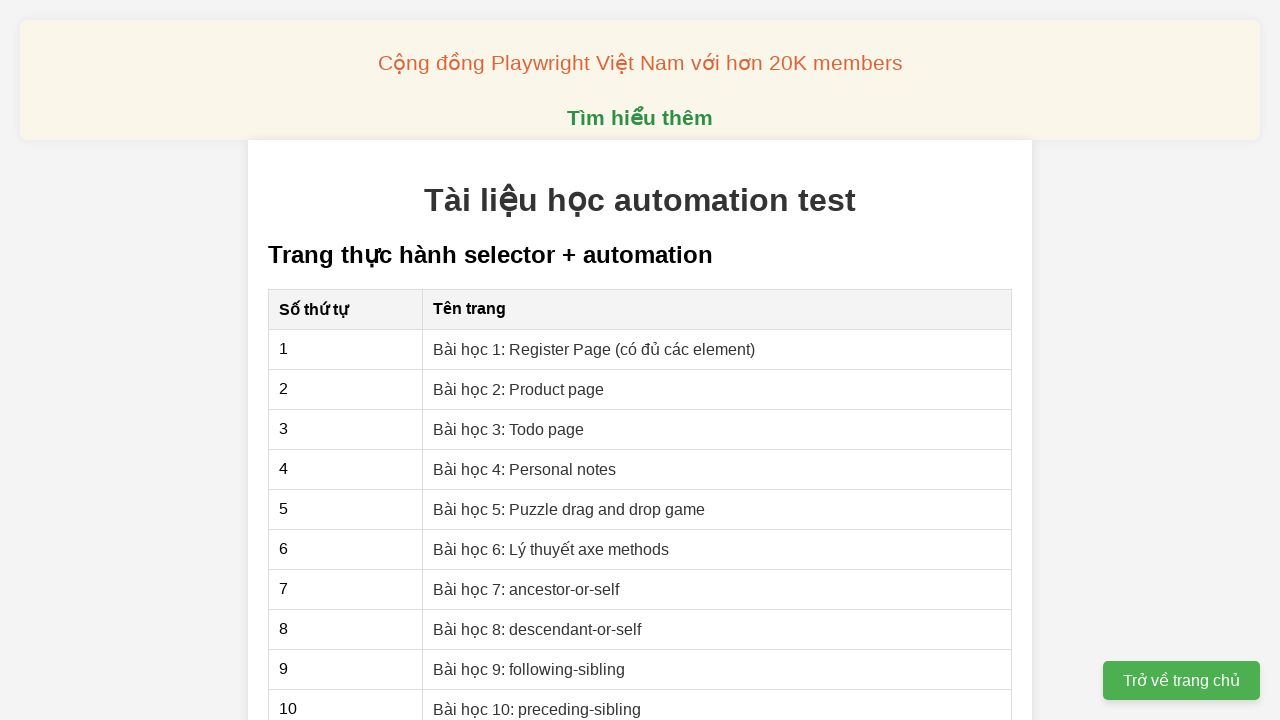

Clicked on Product page link at (519, 389) on xpath=//a[contains(text(),'Product page')]
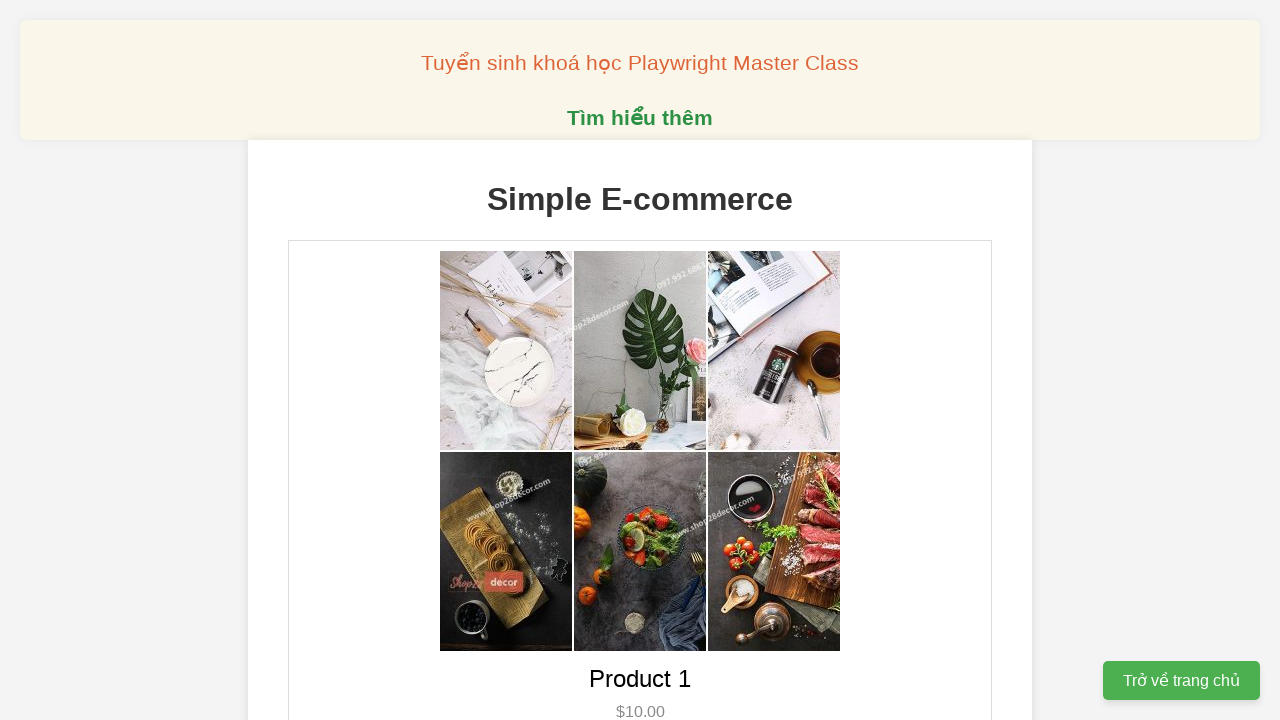

Clicked add-to-cart button for product 1 (click 1 of 2) at (640, 360) on button[data-product-id='1']
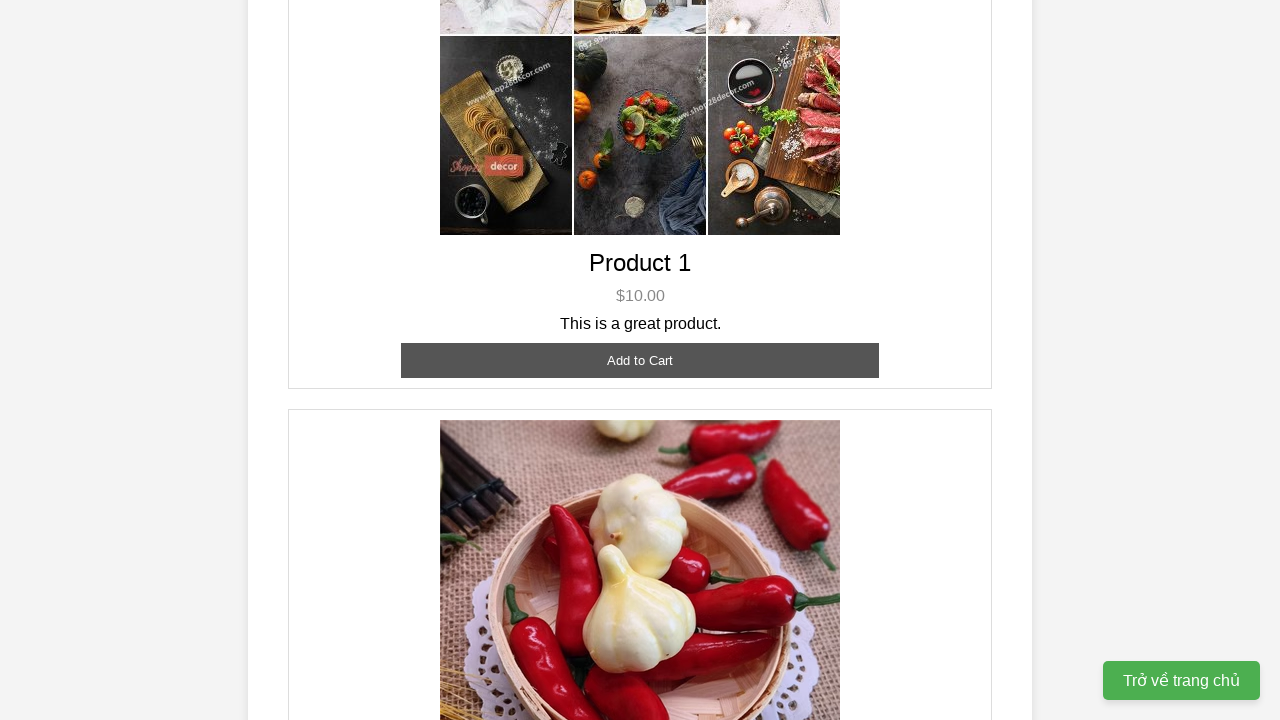

Clicked add-to-cart button for product 1 (click 2 of 2) at (640, 360) on button[data-product-id='1']
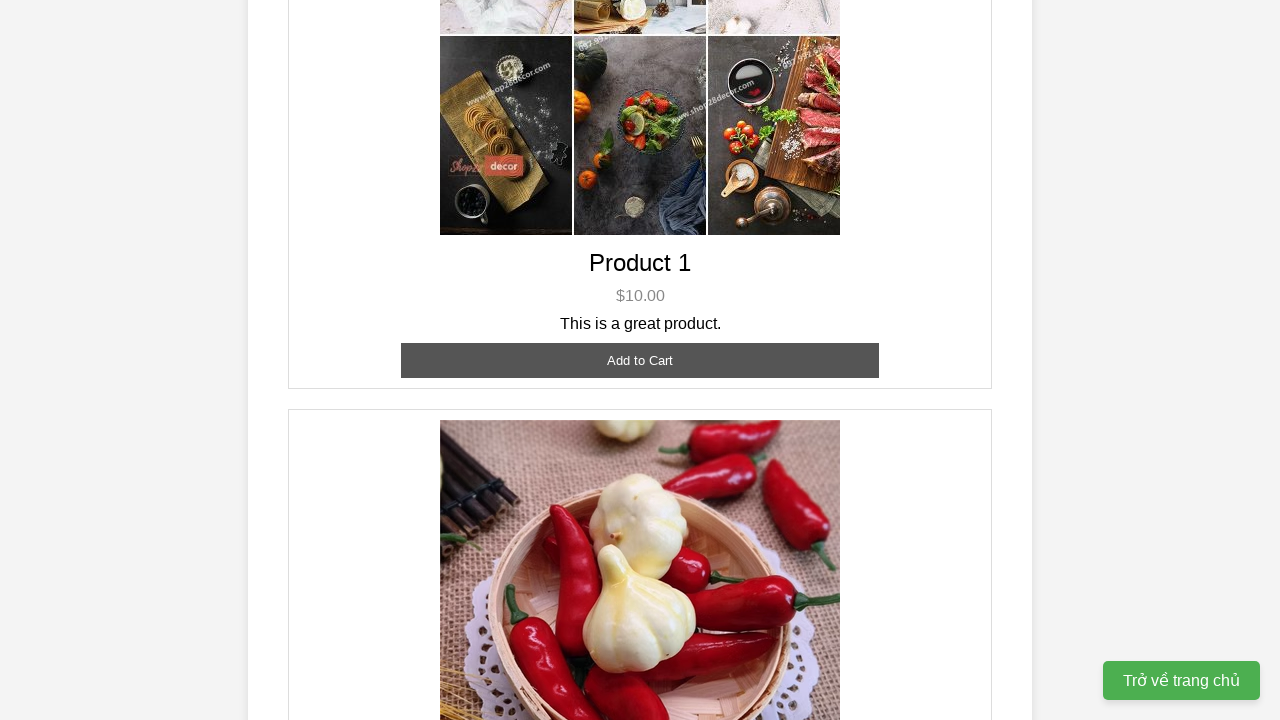

Clicked add-to-cart button for product 2 (click 1 of 2) at (640, 360) on button[data-product-id='2']
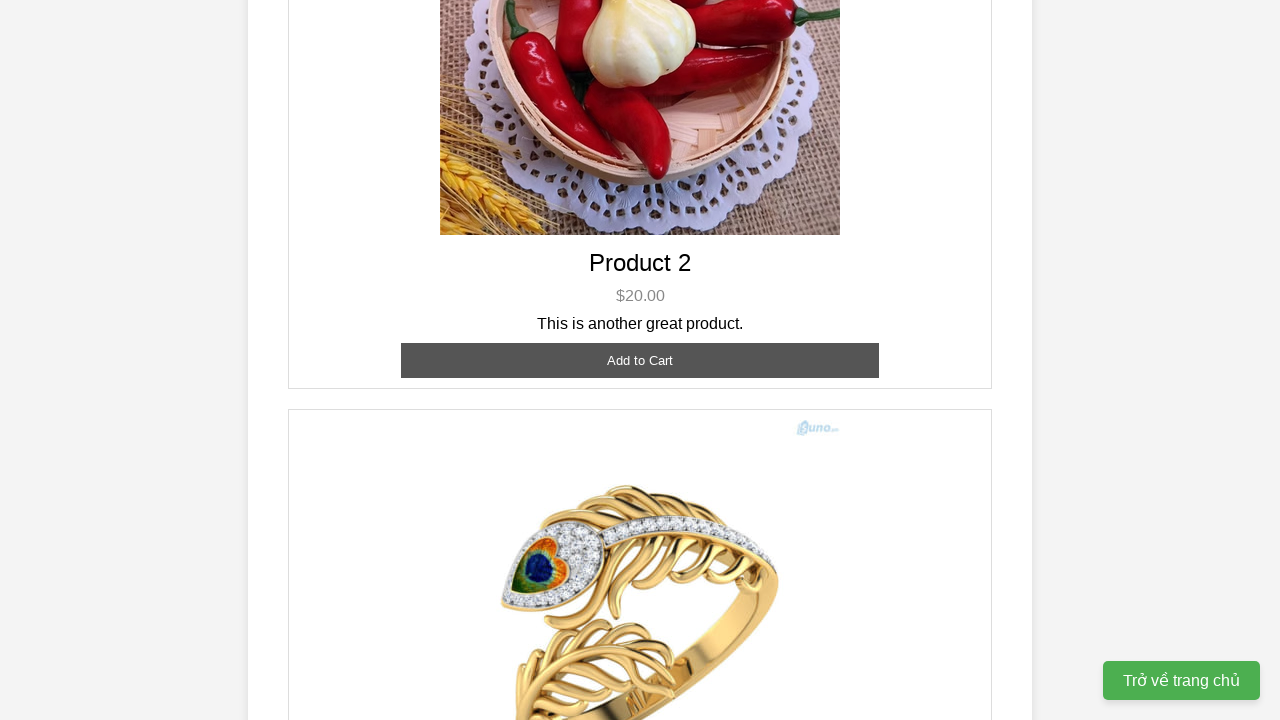

Clicked add-to-cart button for product 2 (click 2 of 2) at (640, 360) on button[data-product-id='2']
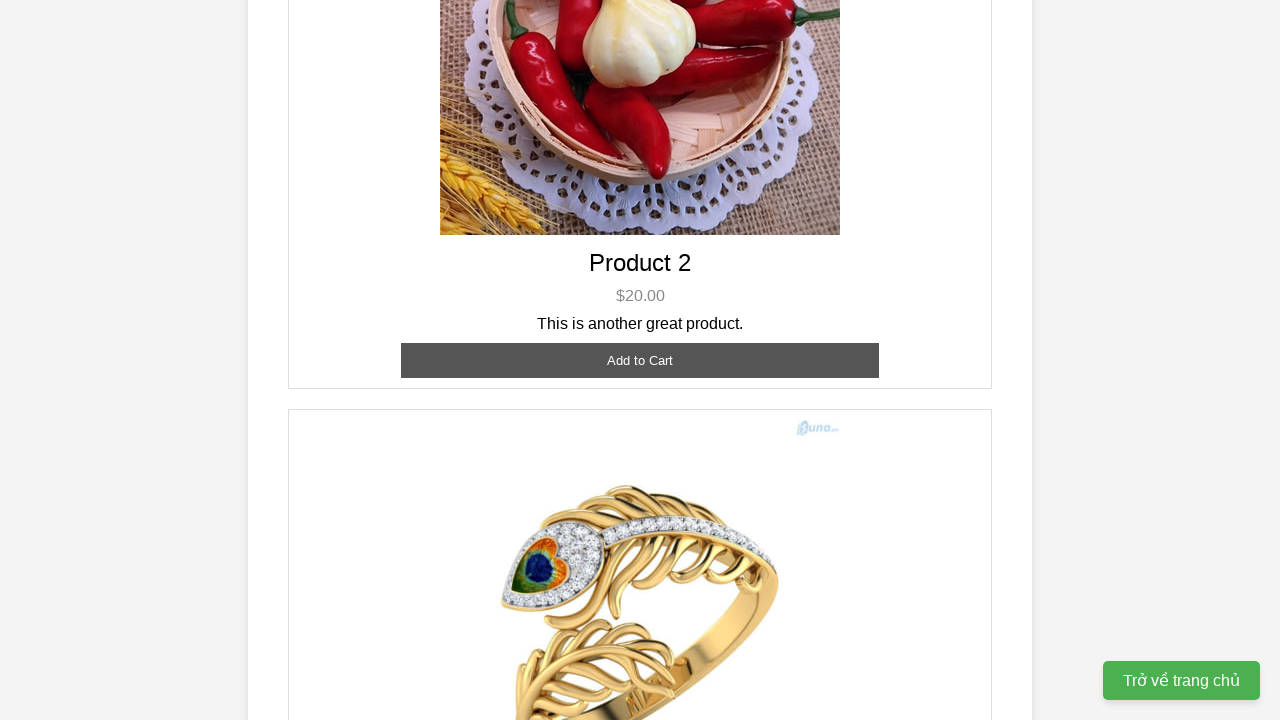

Clicked add-to-cart button for product 3 (click 1 of 2) at (640, 388) on button[data-product-id='3']
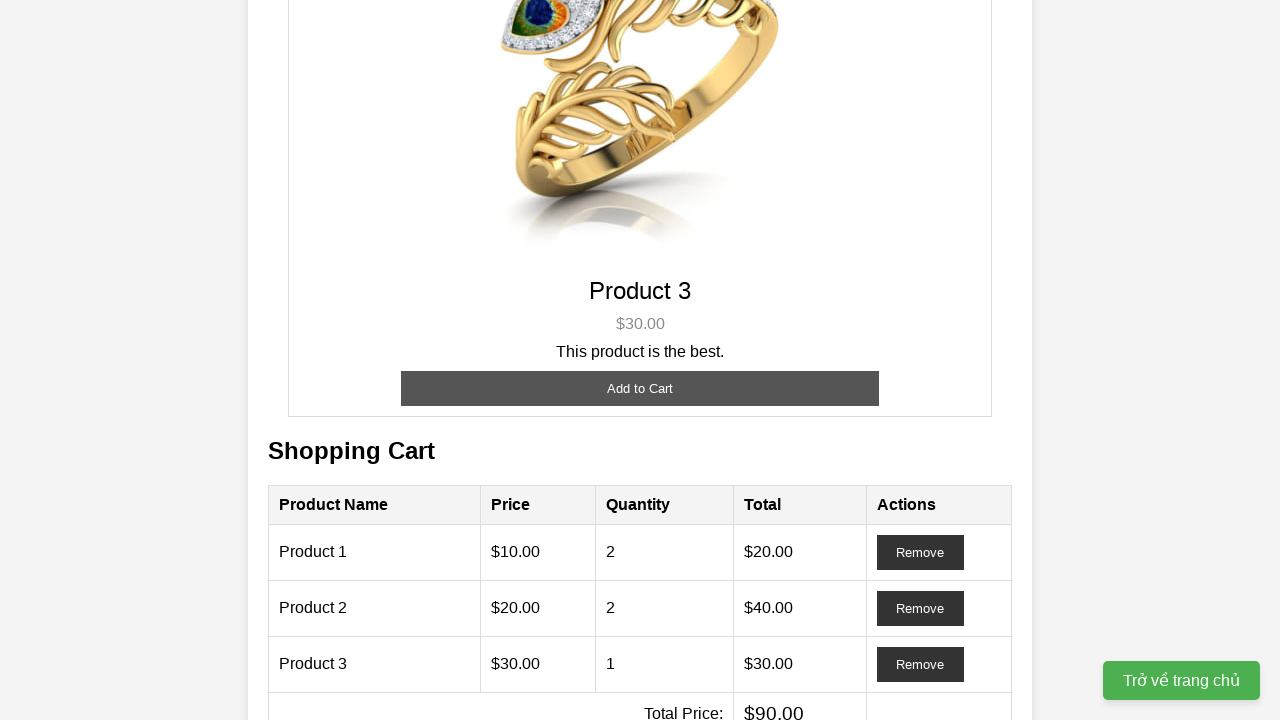

Clicked add-to-cart button for product 3 (click 2 of 2) at (640, 388) on button[data-product-id='3']
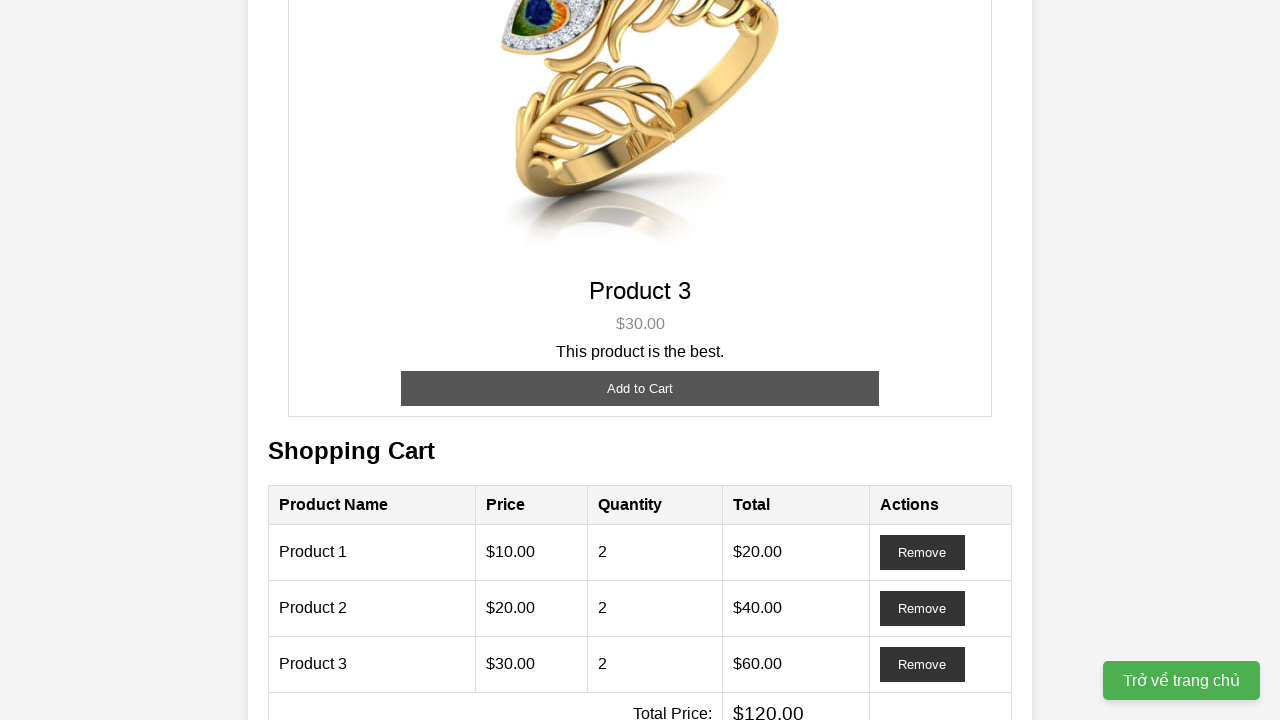

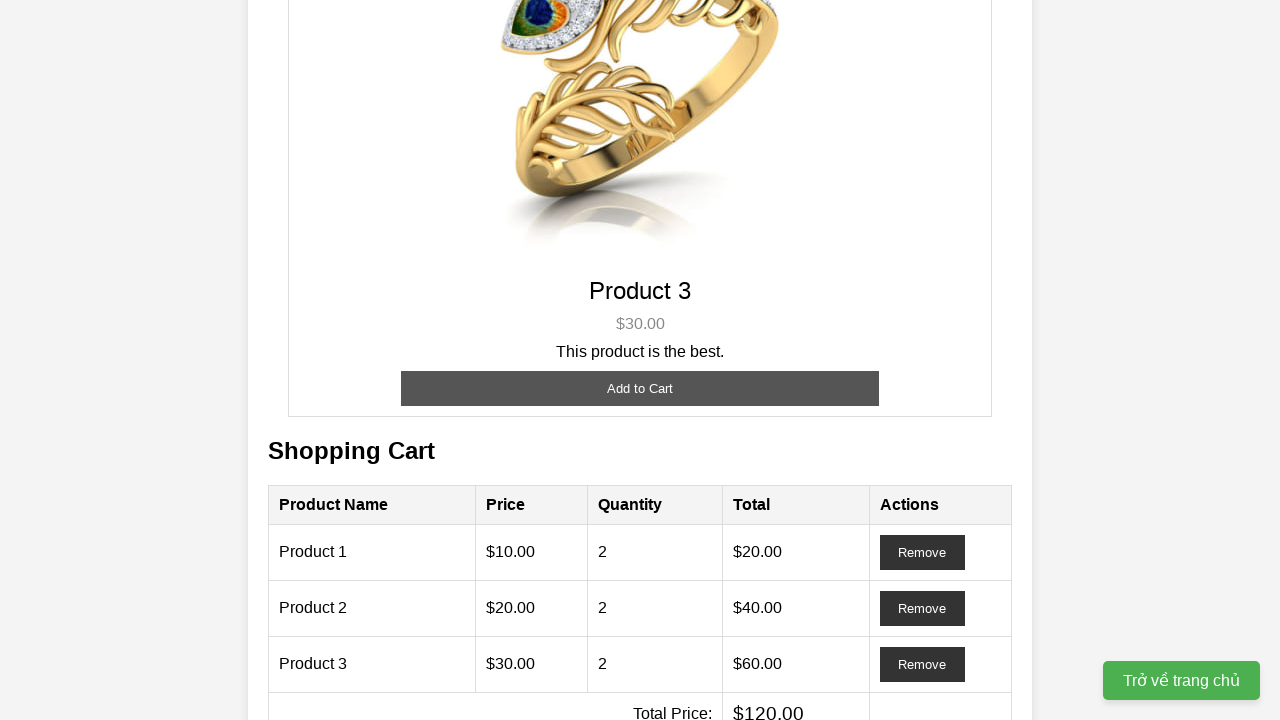